Reads two numbers from the page, calculates their sum, selects that sum from a dropdown, and submits

Starting URL: http://suninjuly.github.io/selects1.html

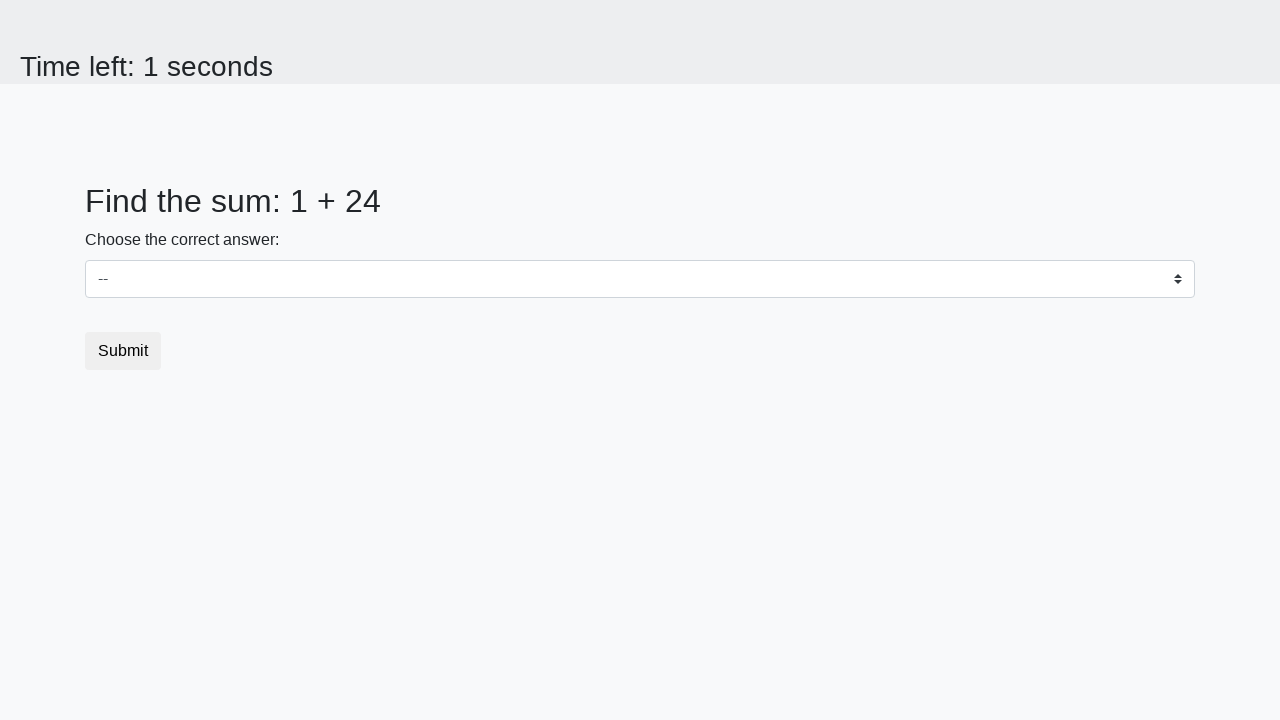

Read first number from the page
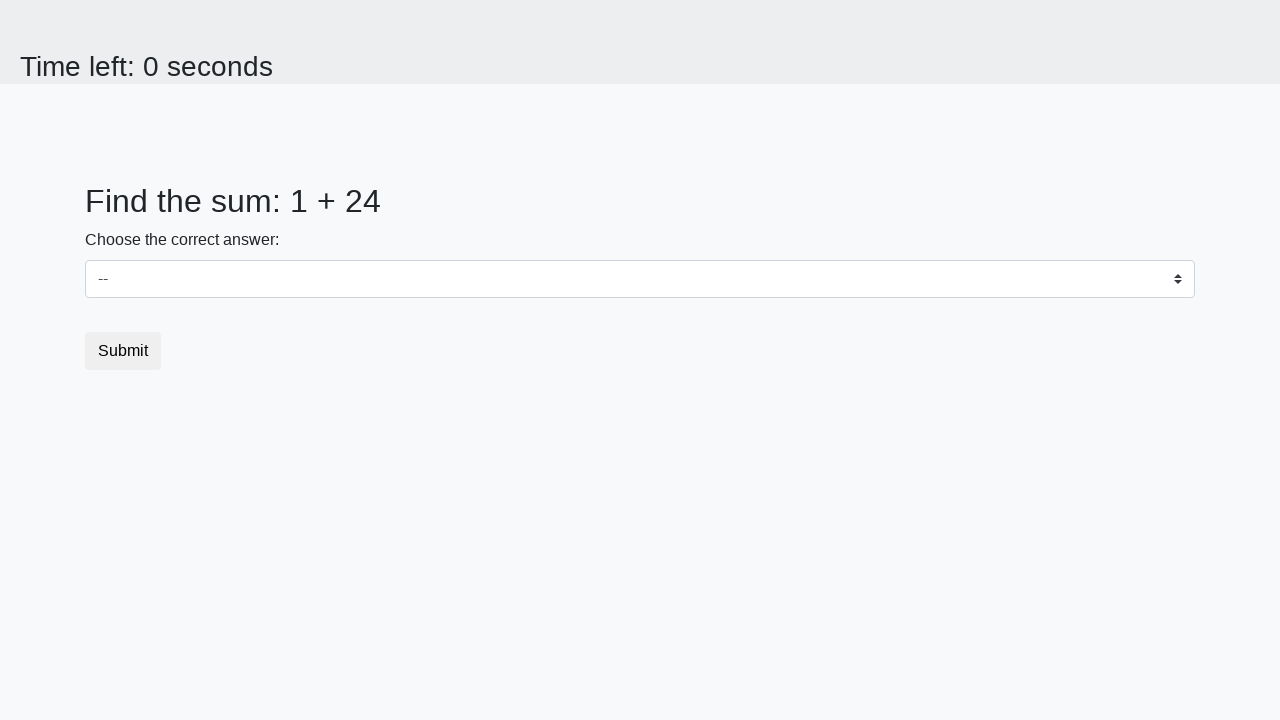

Read second number from the page
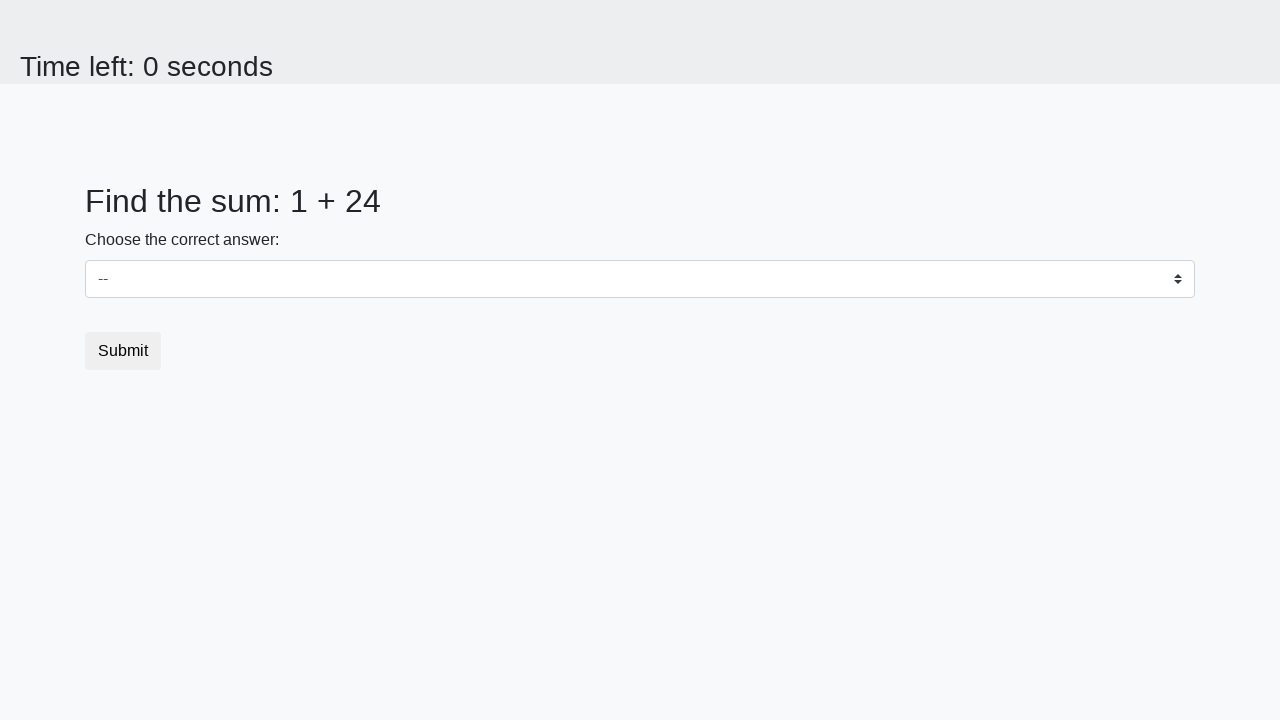

Calculated sum: 1 + 24 = 25
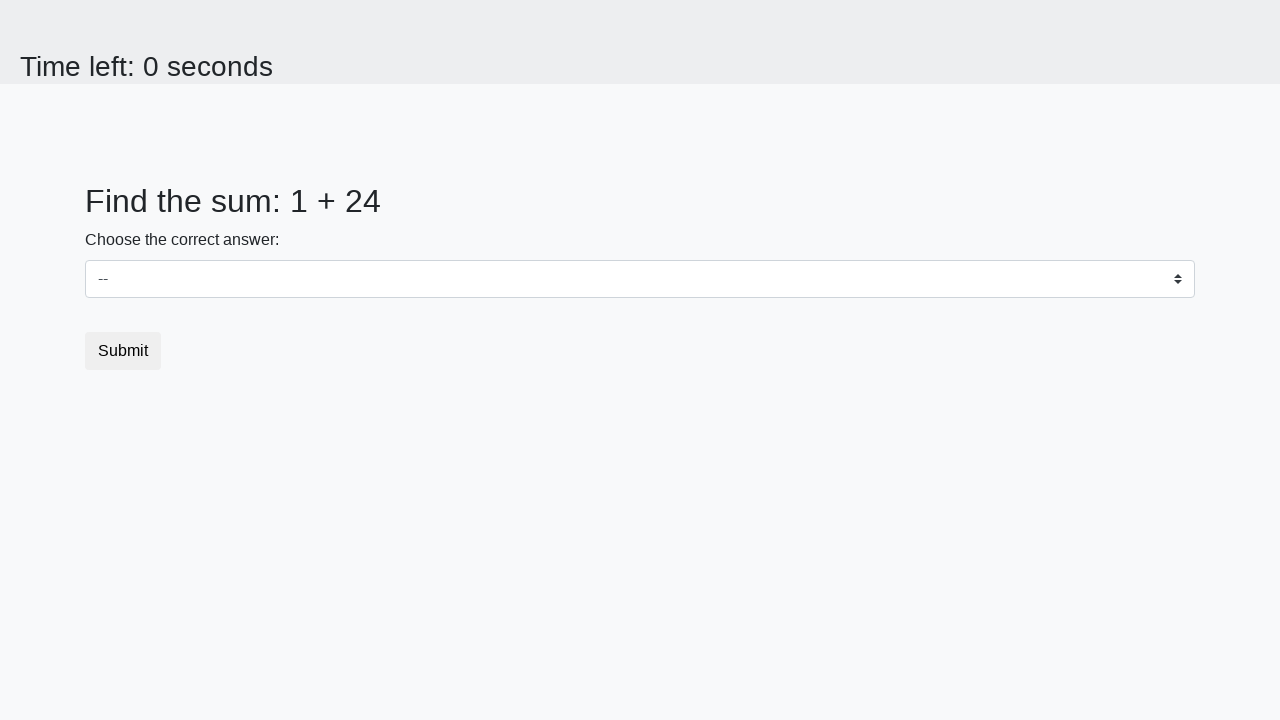

Selected sum value '25' from dropdown on #dropdown
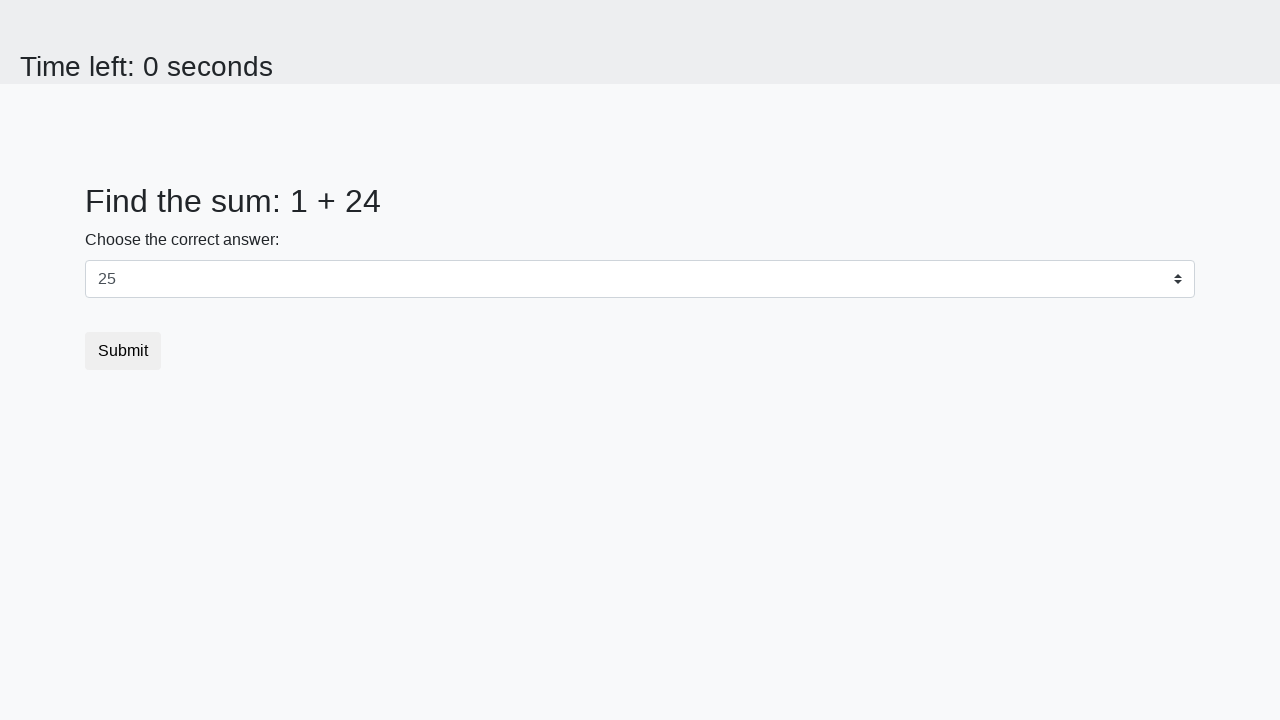

Clicked submit button at (123, 351) on .btn
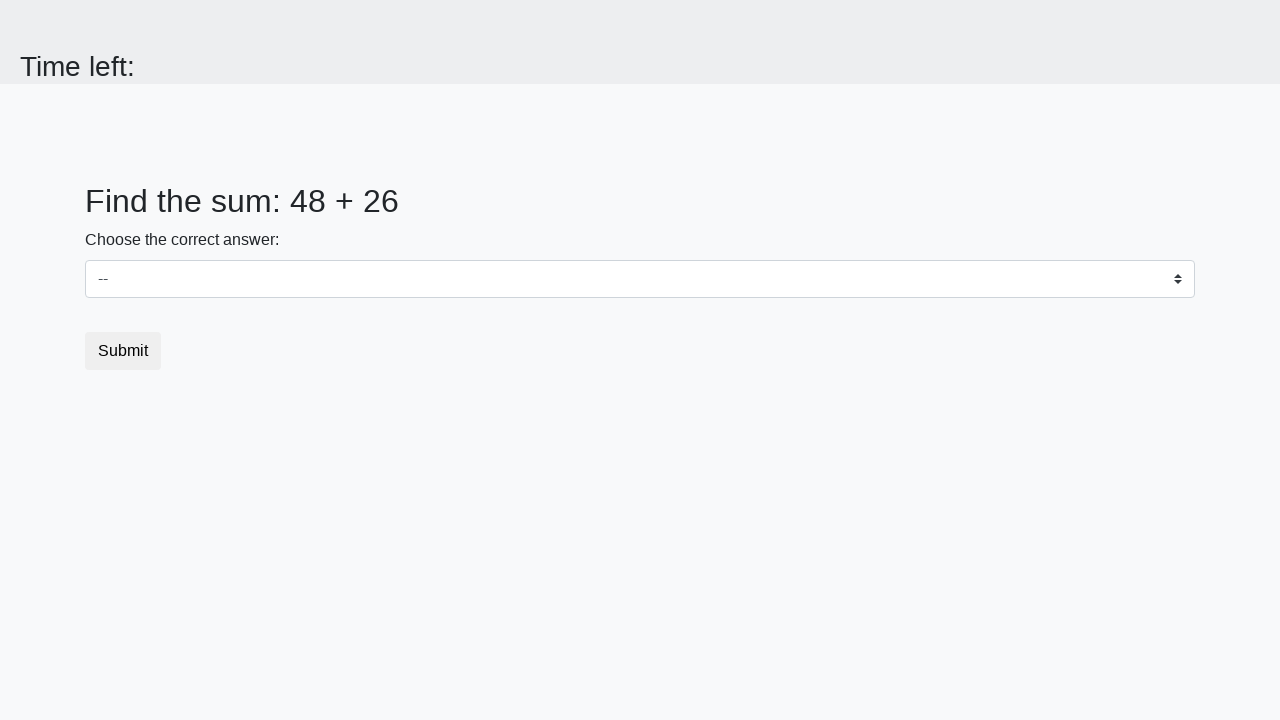

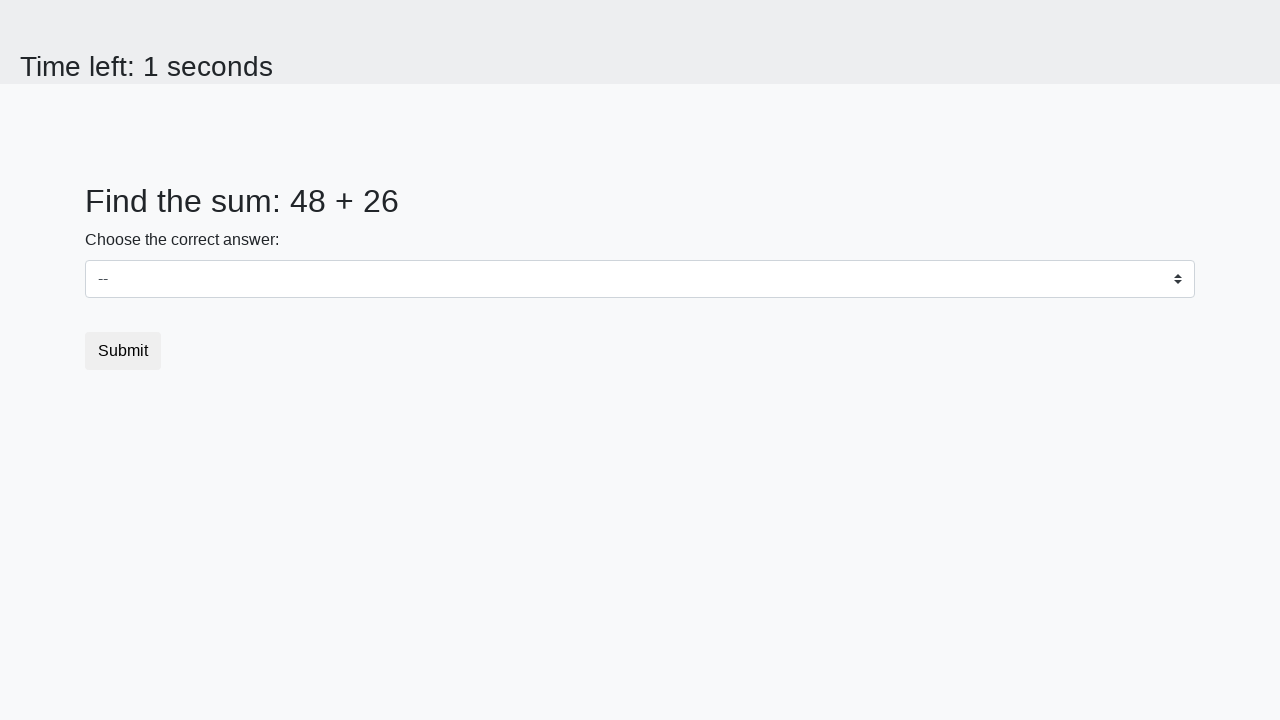